Tests browser alert handling by clicking a button, accepting a confirmation dialog, reading an input value, calculating a mathematical result, submitting the answer, and verifying the response alert.

Starting URL: http://suninjuly.github.io/alert_accept.html

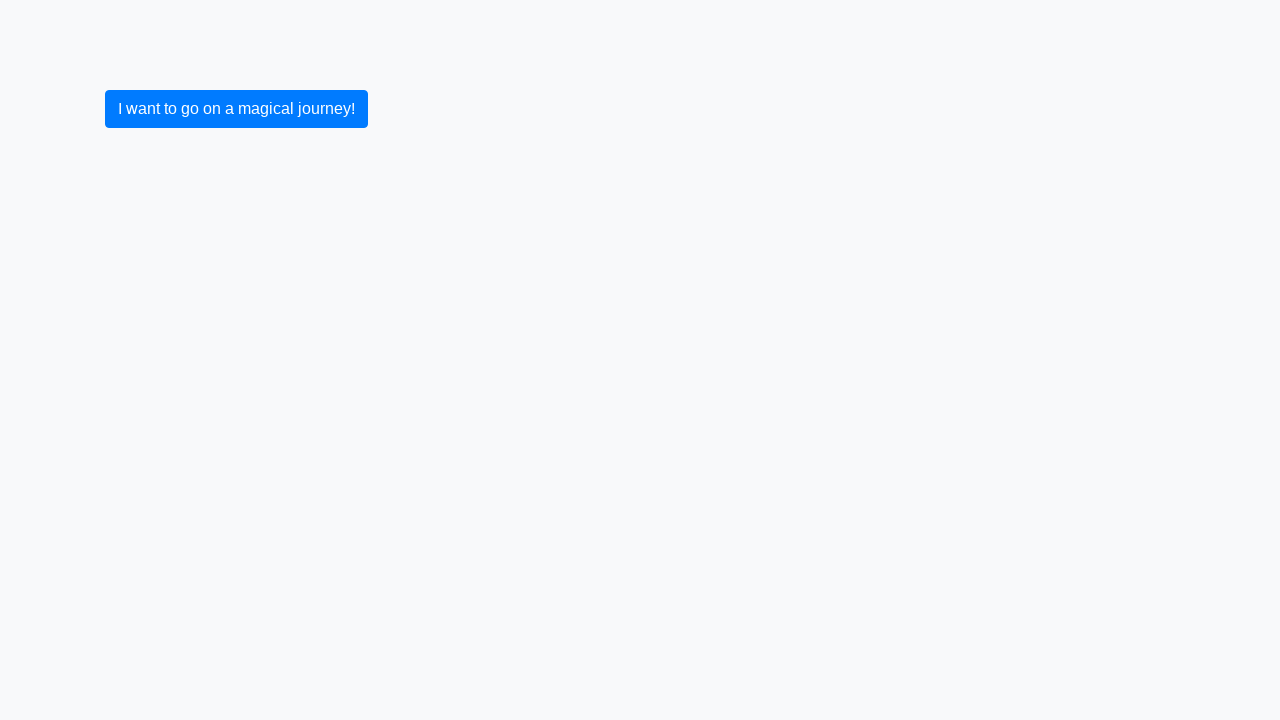

Clicked button to trigger initial alert at (236, 109) on button.btn
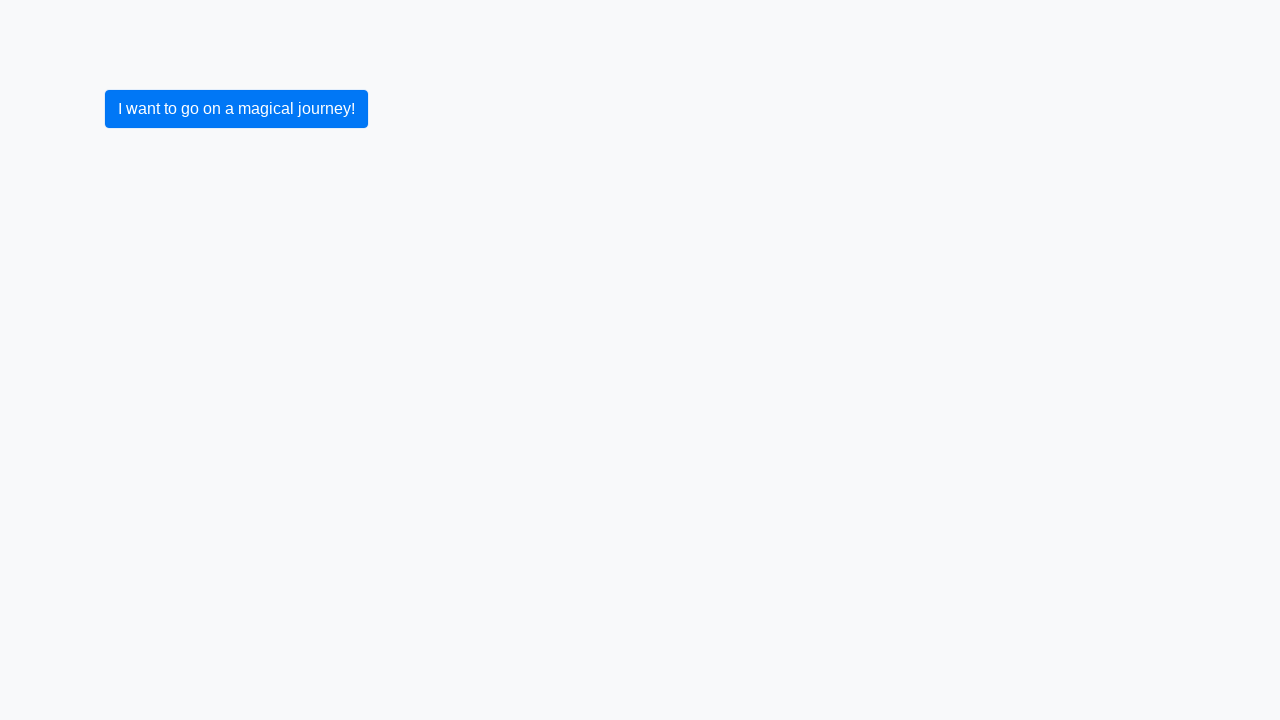

Registered dialog handler to accept confirmation
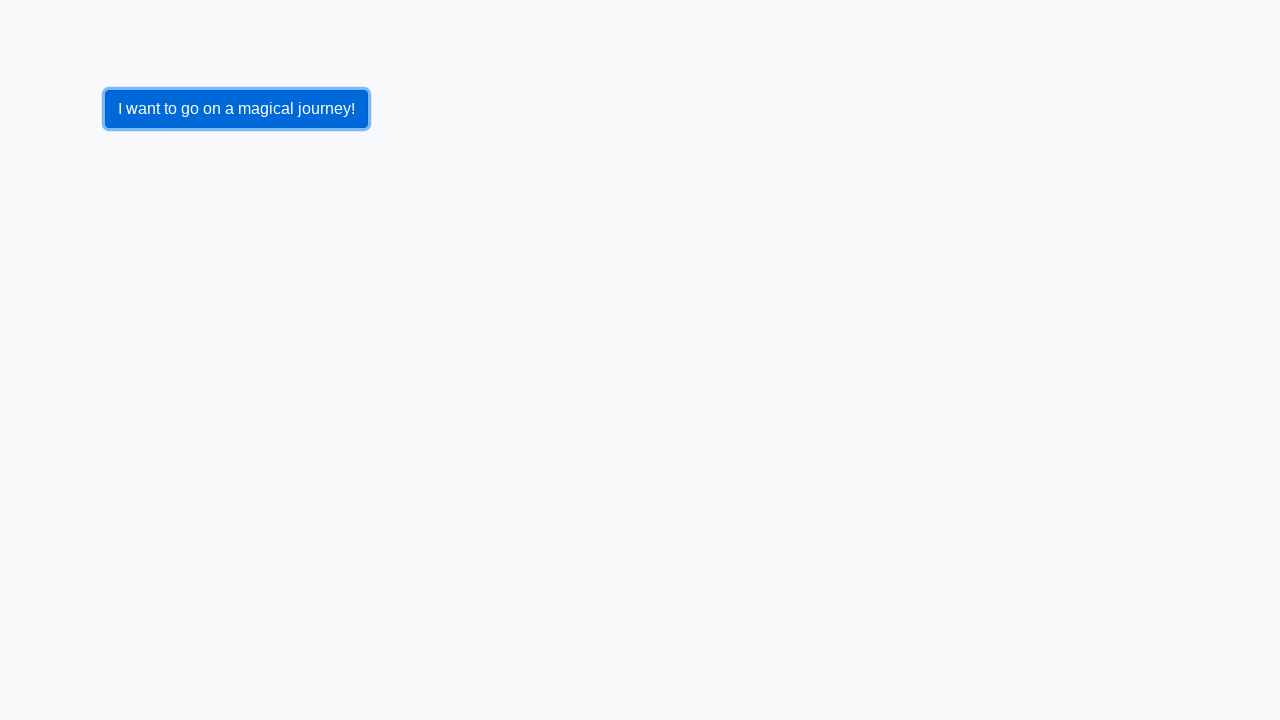

Waited for dialog to be processed
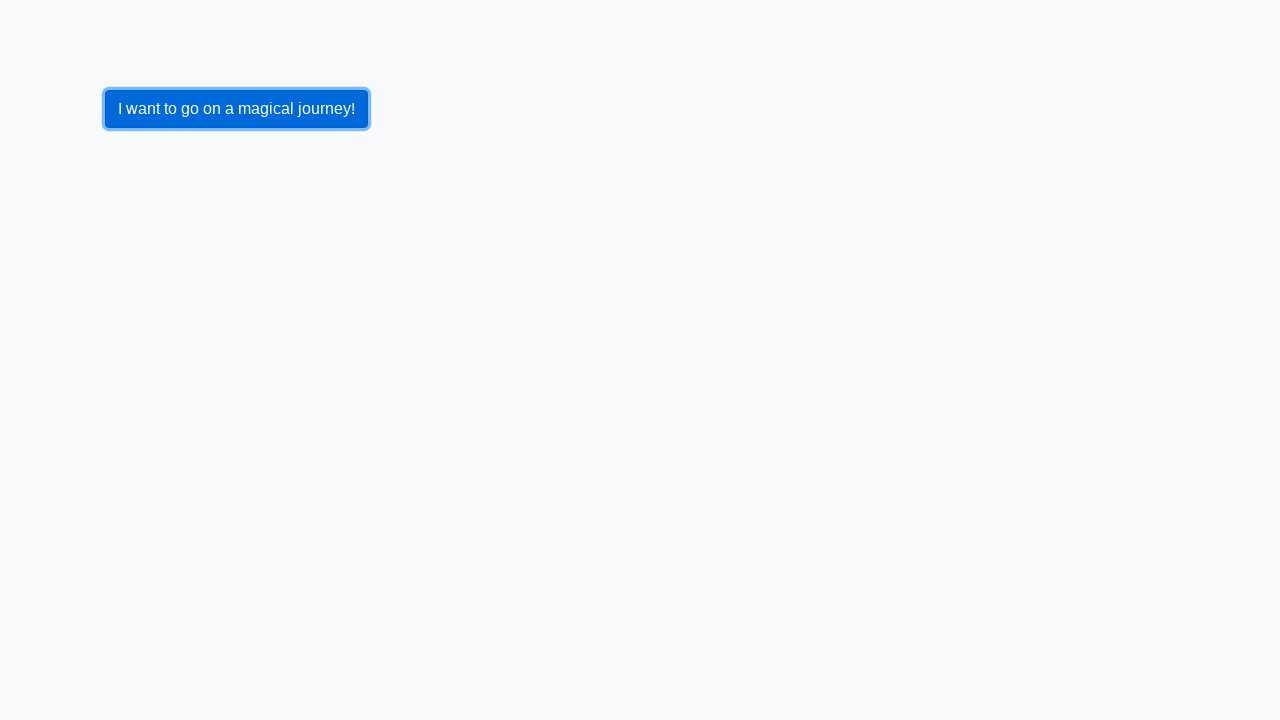

Clicked button again to trigger second alert at (236, 109) on button.btn
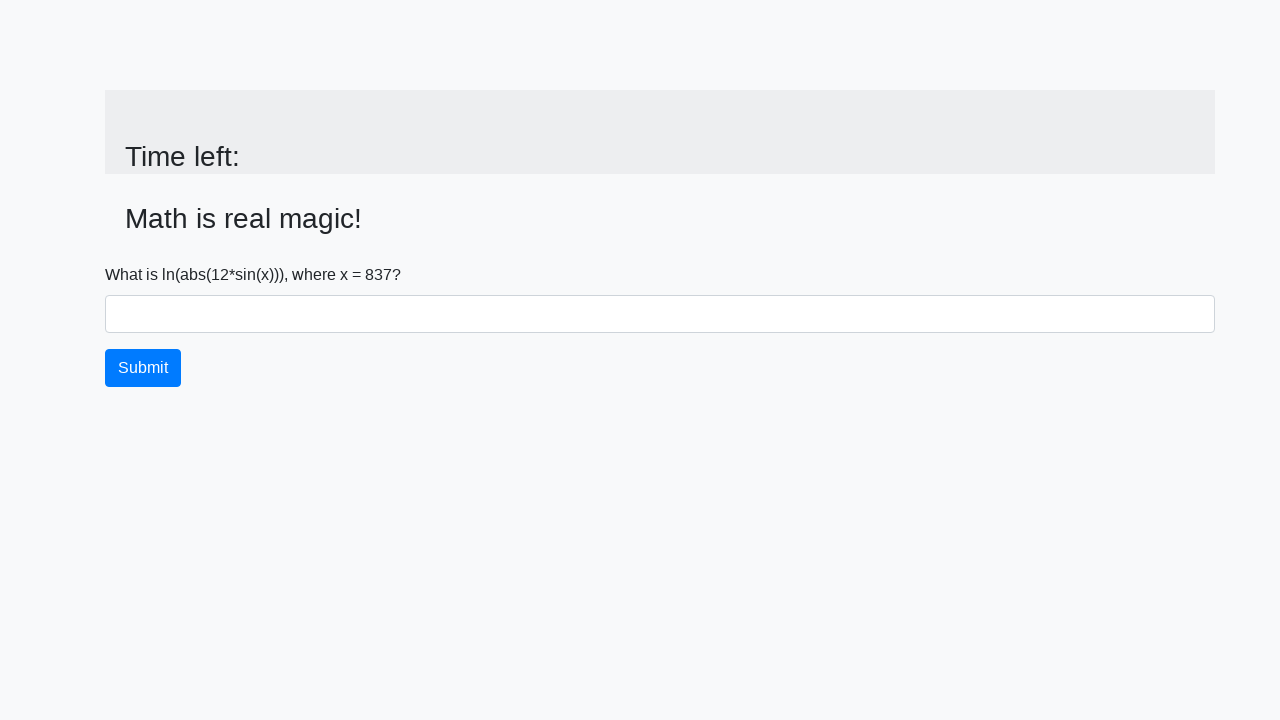

Input value element appeared
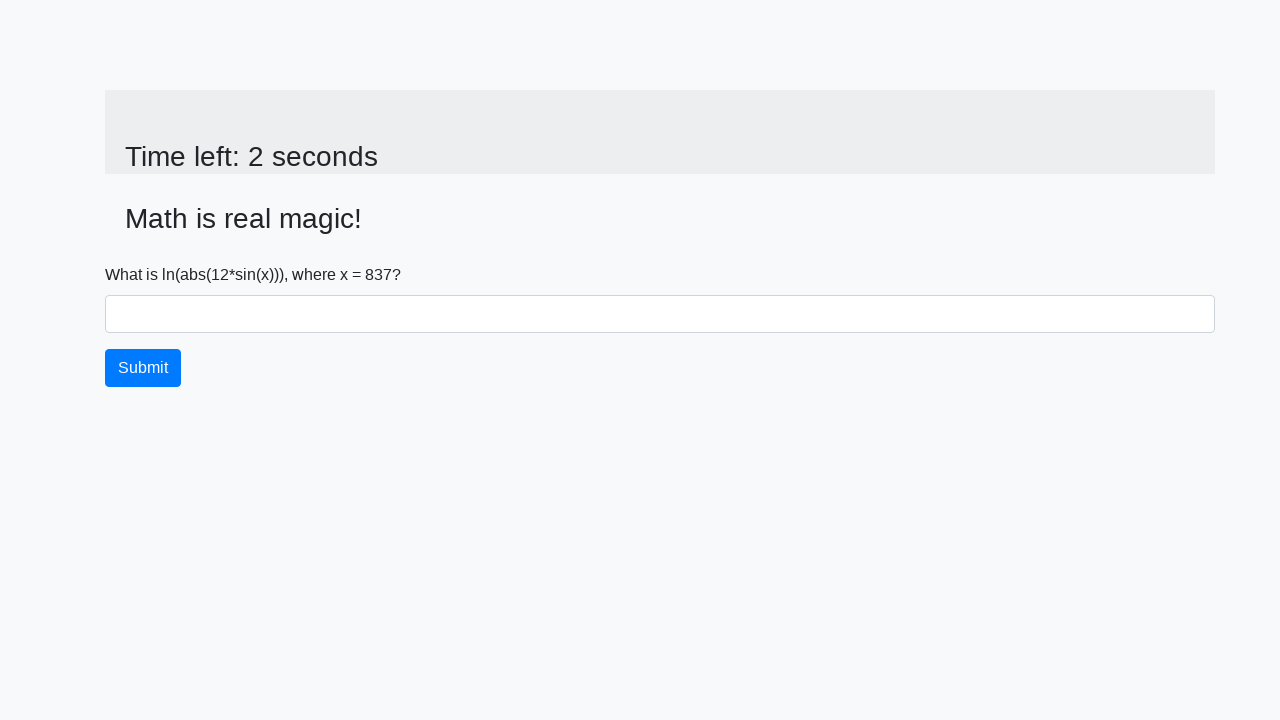

Retrieved x value: 837
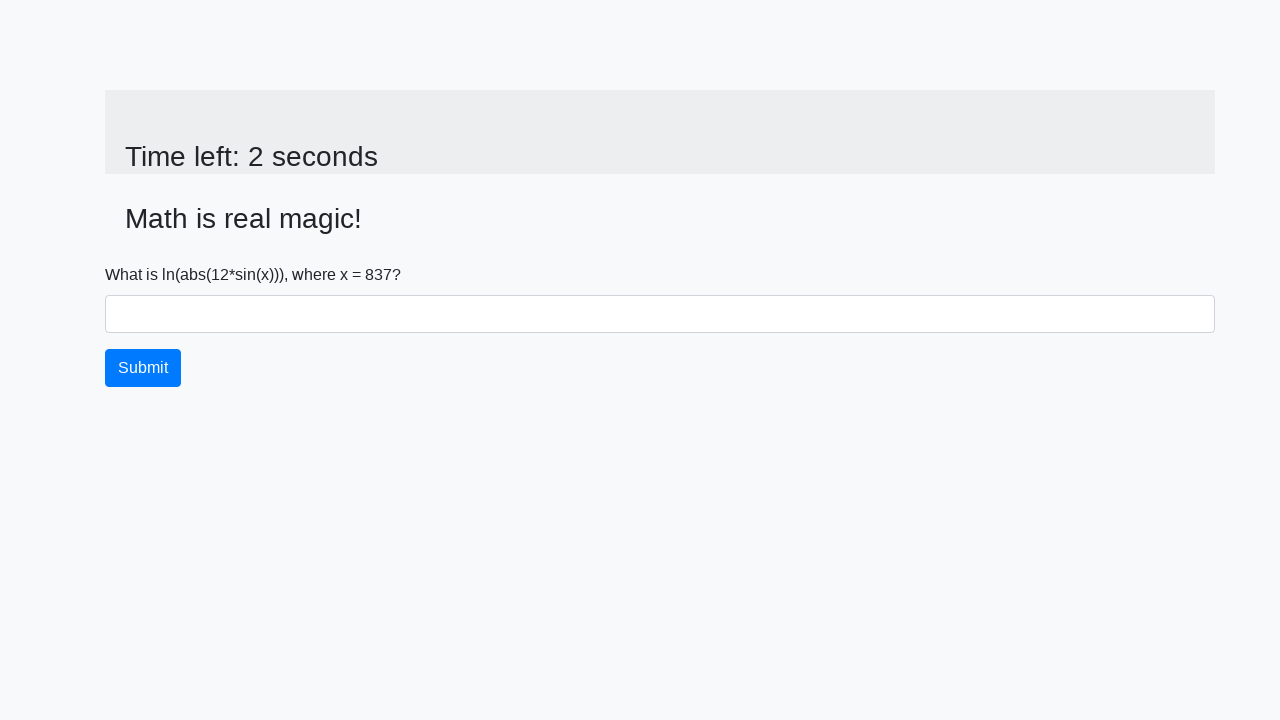

Calculated answer using formula: 2.4571695835050766
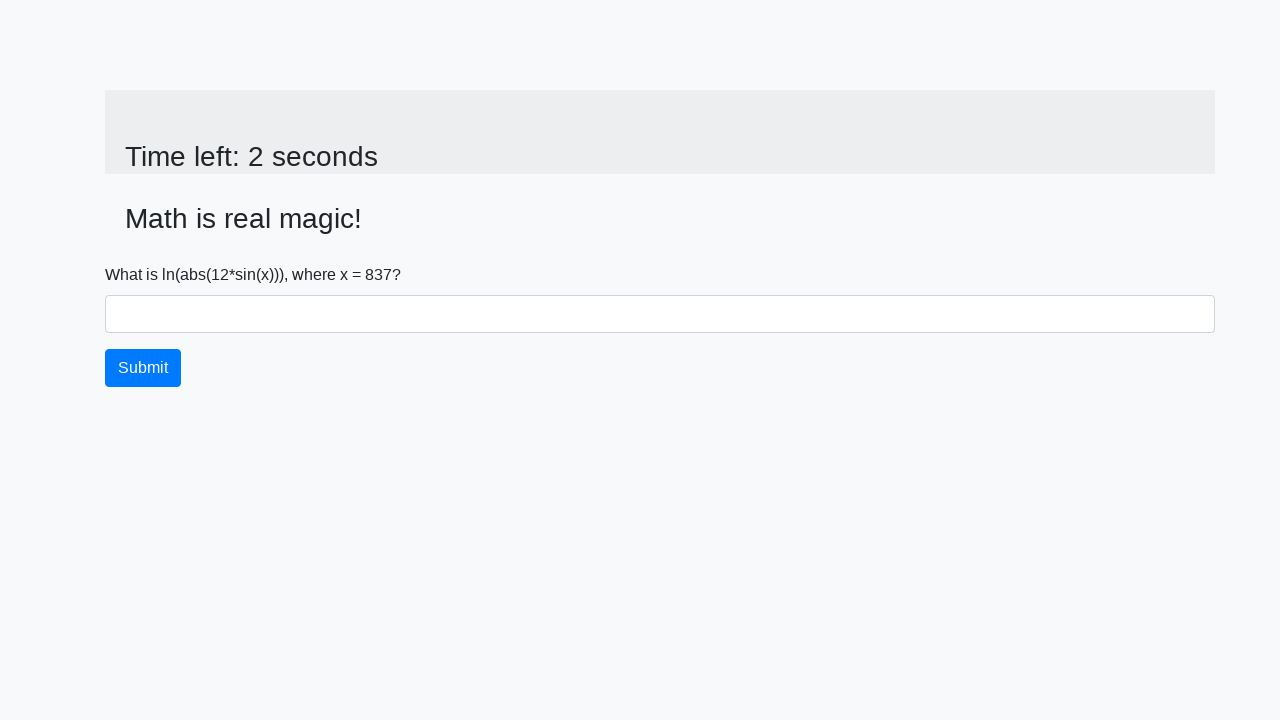

Filled answer field with calculated value on #answer.form-control
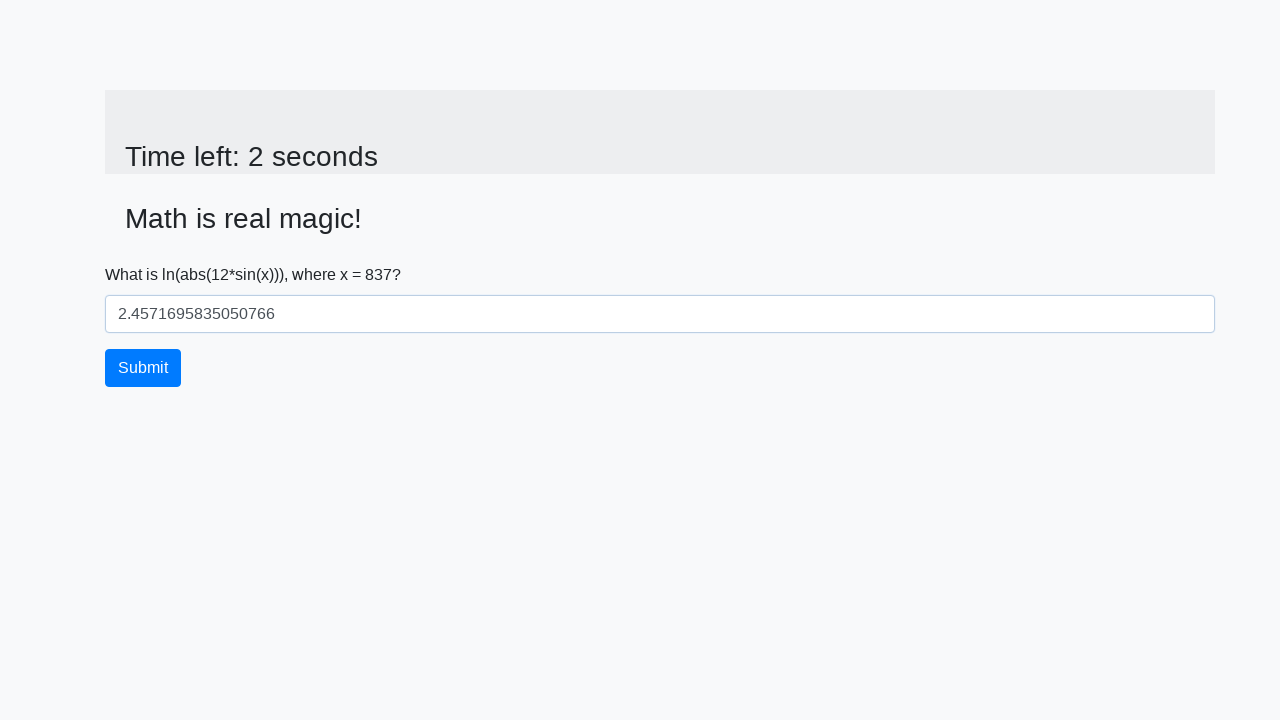

Registered dialog handler for result alert
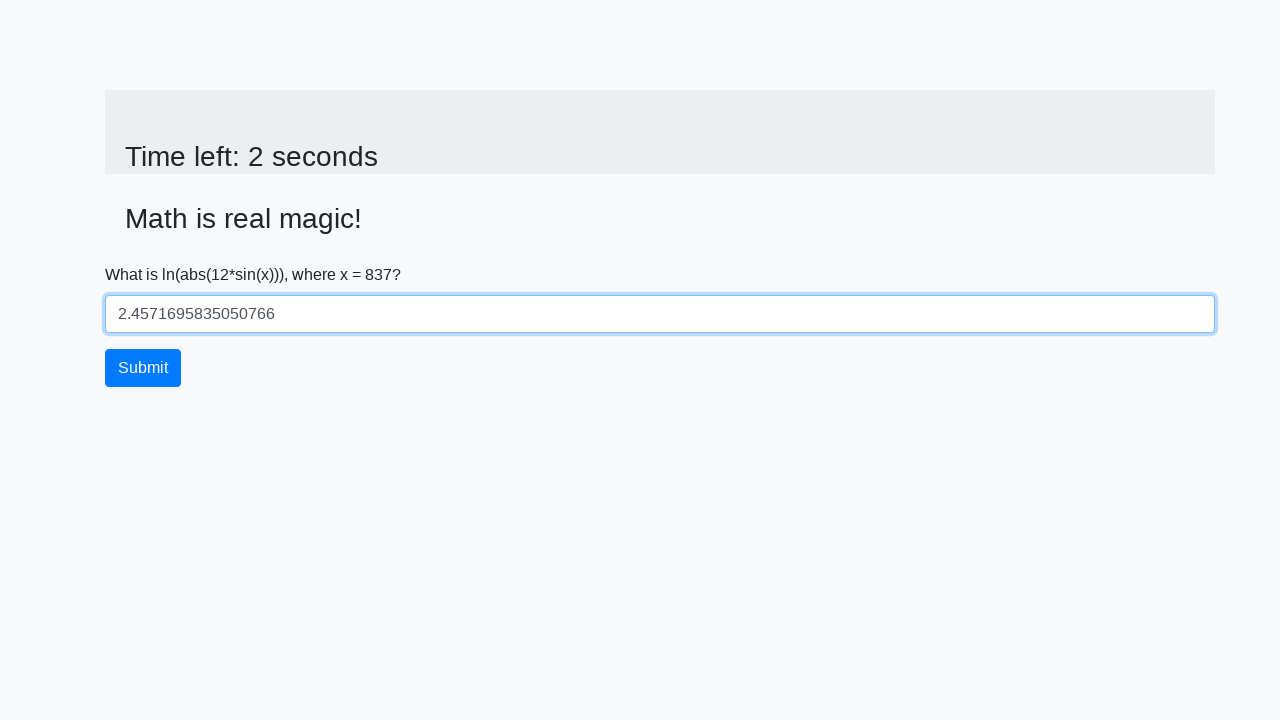

Clicked submit button to submit answer at (143, 368) on button.btn
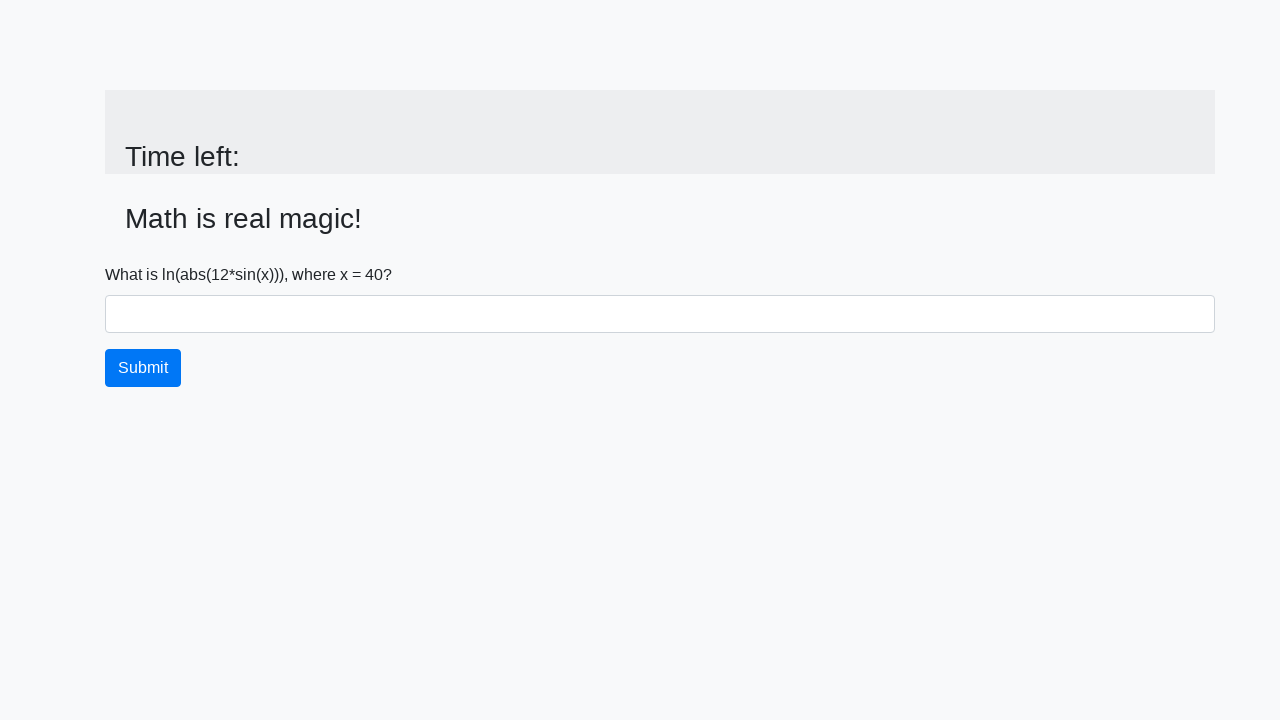

Waited for result dialog to be processed
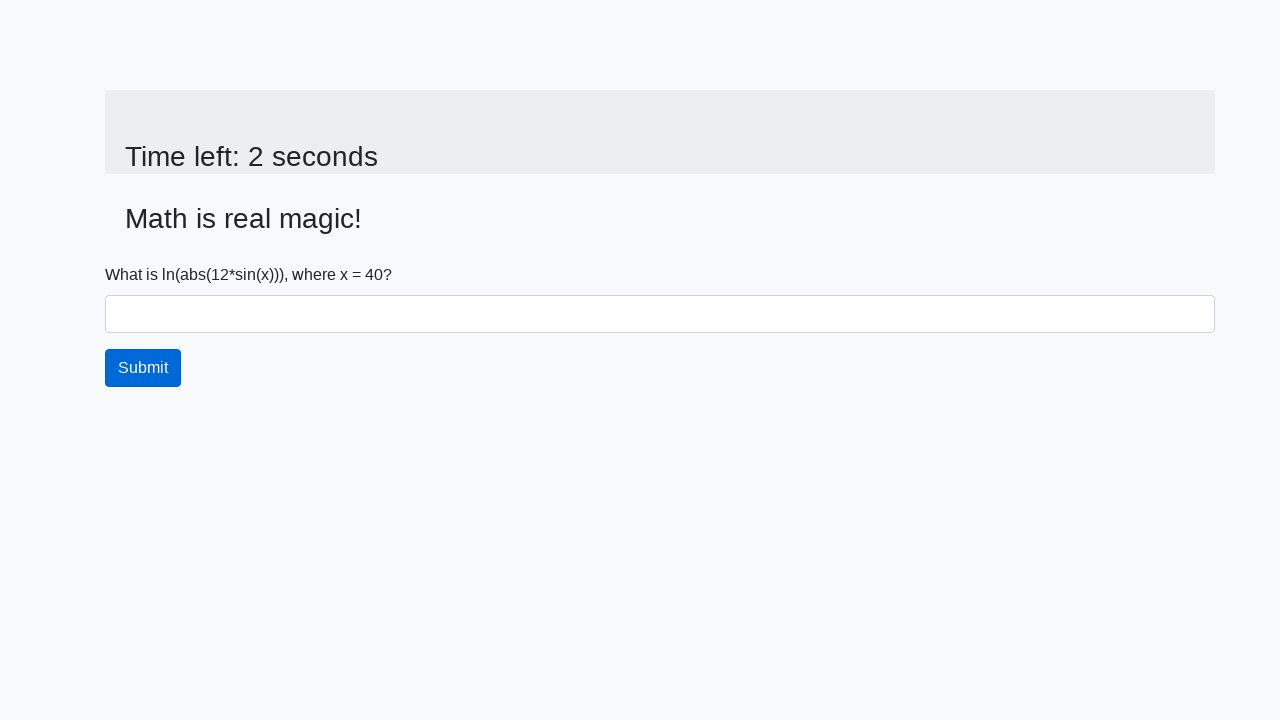

Result alert received: Congrats, you've passed the task! Copy this code as the answer to Stepik quiz: 29.037999440089443
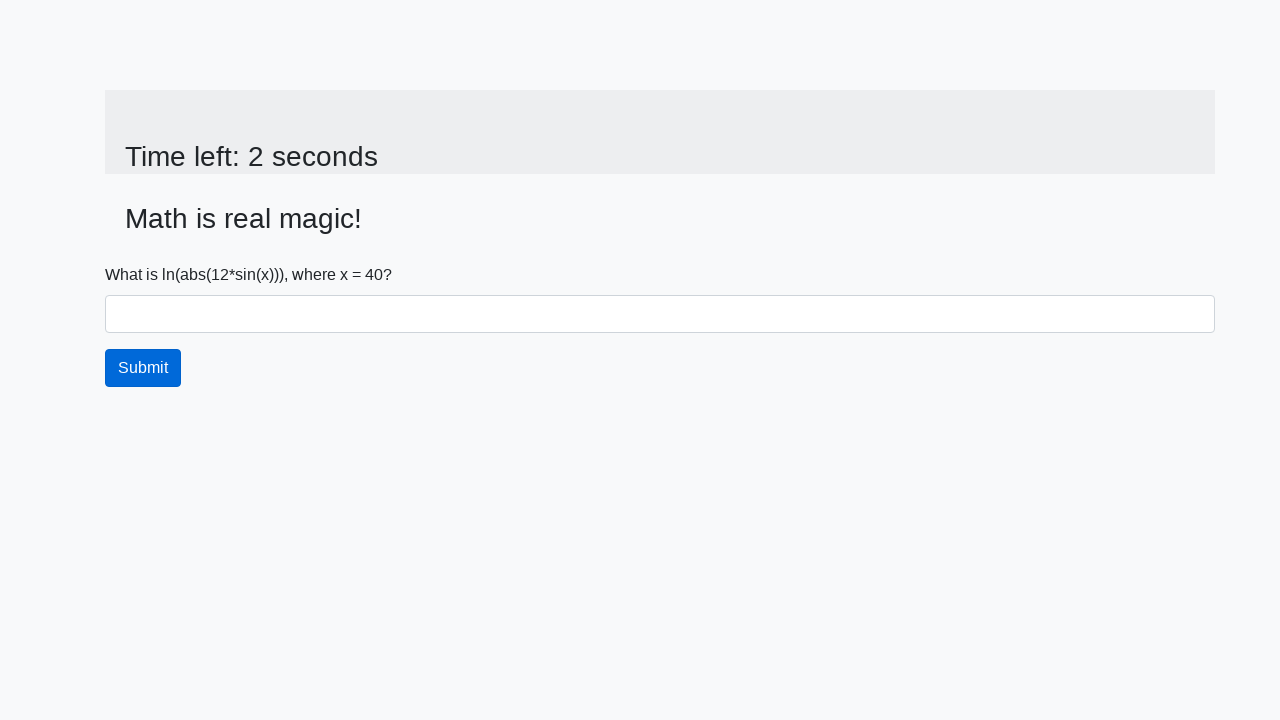

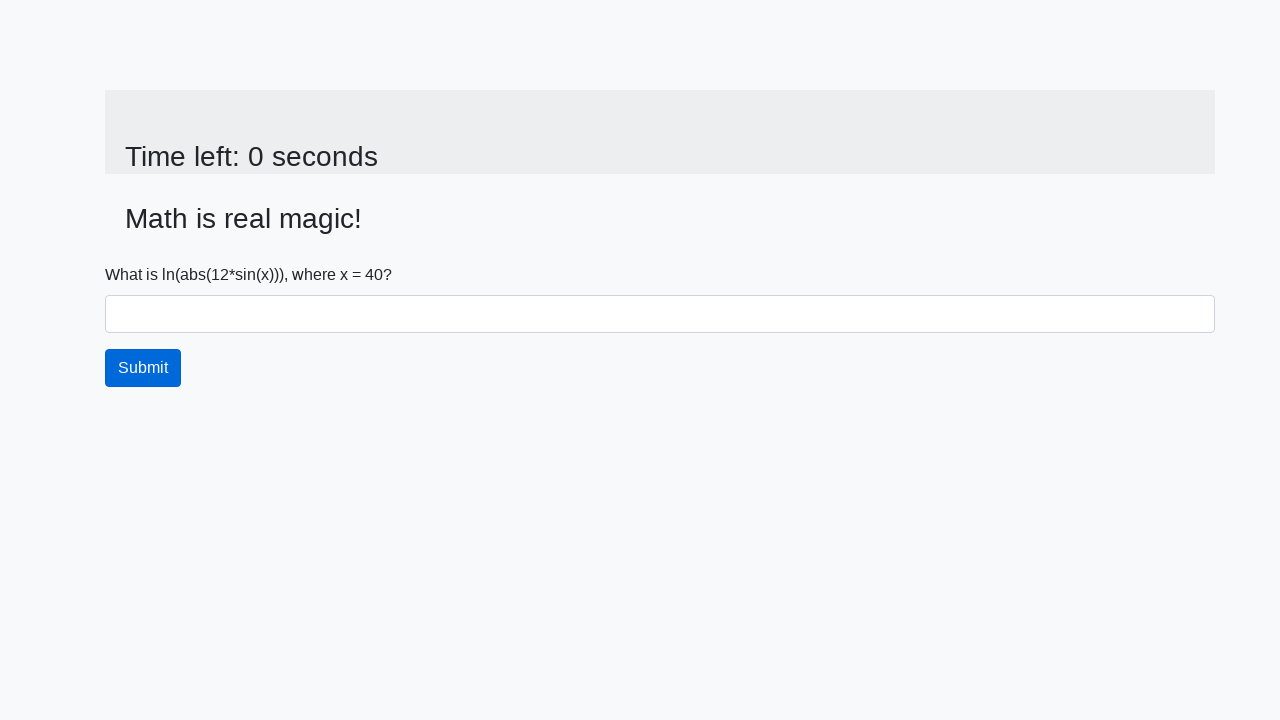